Tests a web form on the Selenium demo page by filling a text field and submitting the form

Starting URL: https://www.selenium.dev/selenium/web/web-form.html

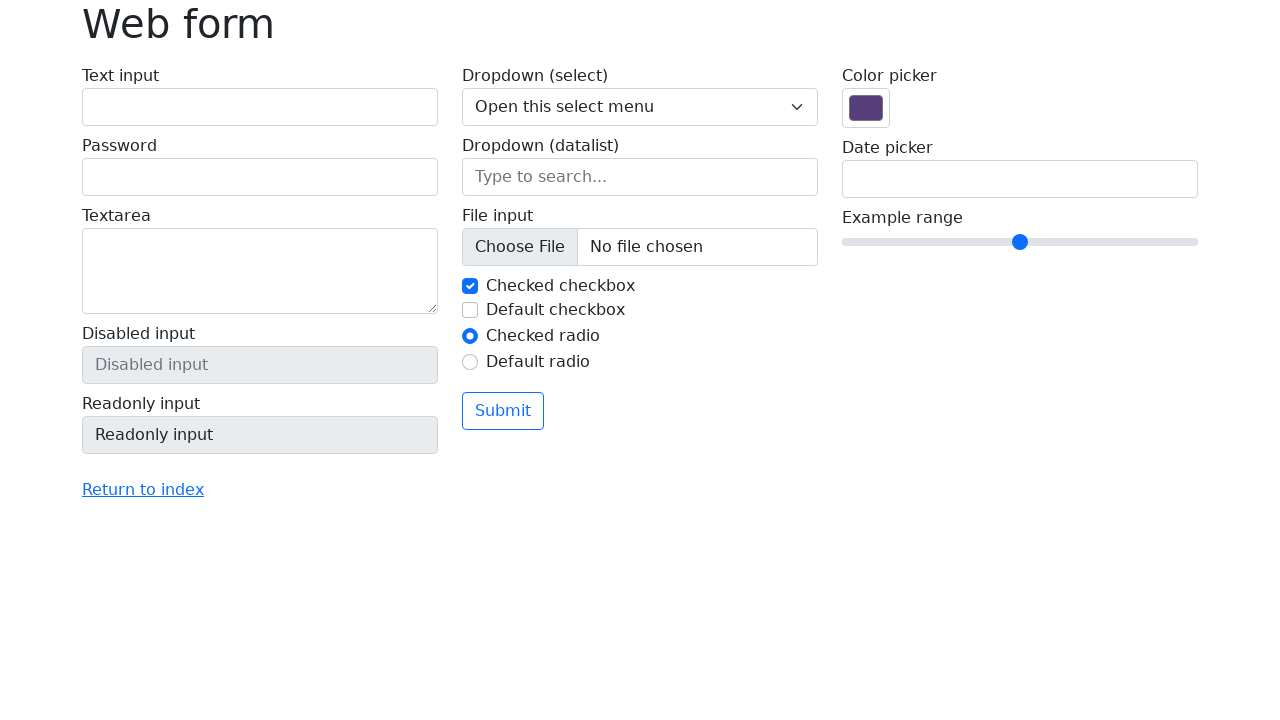

Filled text field with 'Selenium' on input[name='my-text']
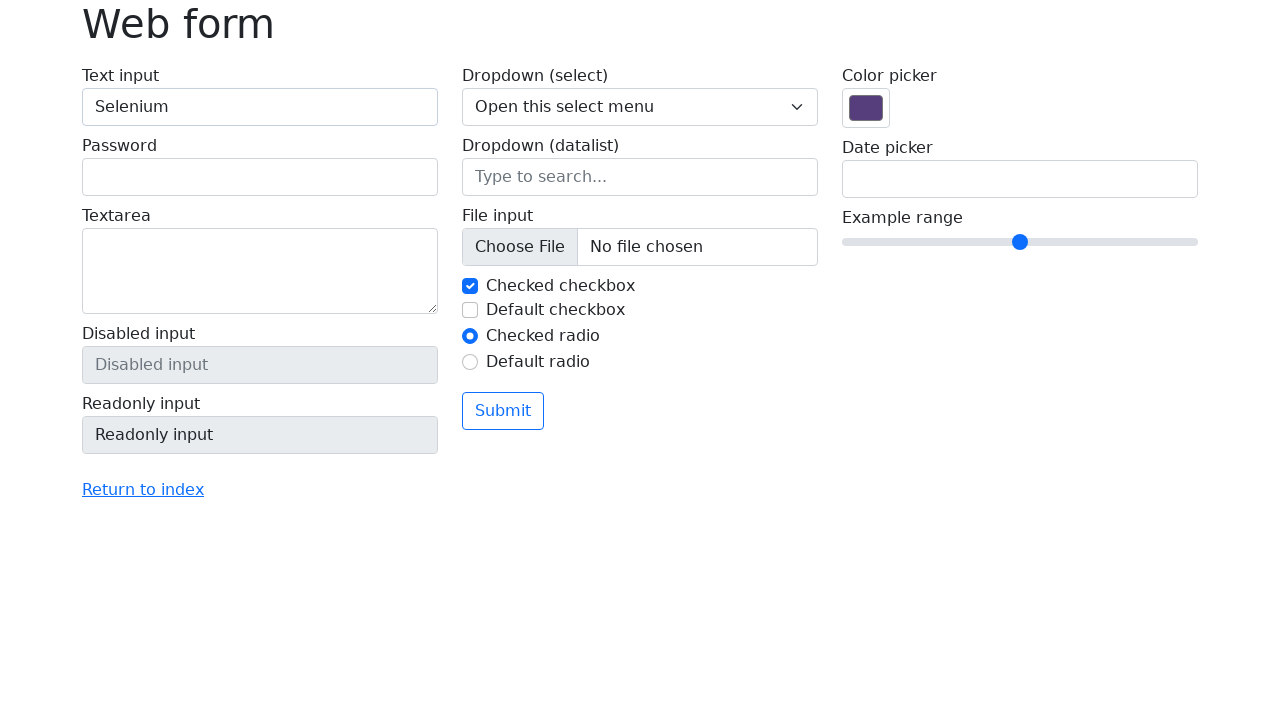

Clicked submit button at (503, 411) on button
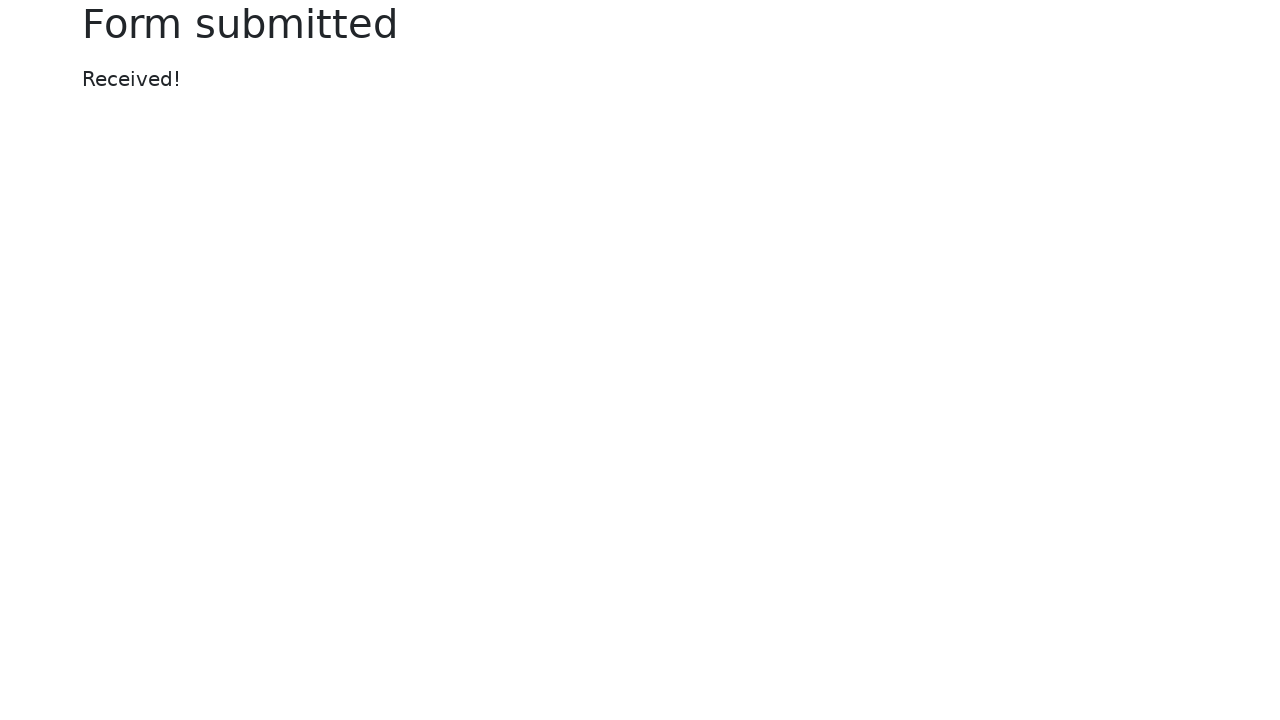

Result message appeared after form submission
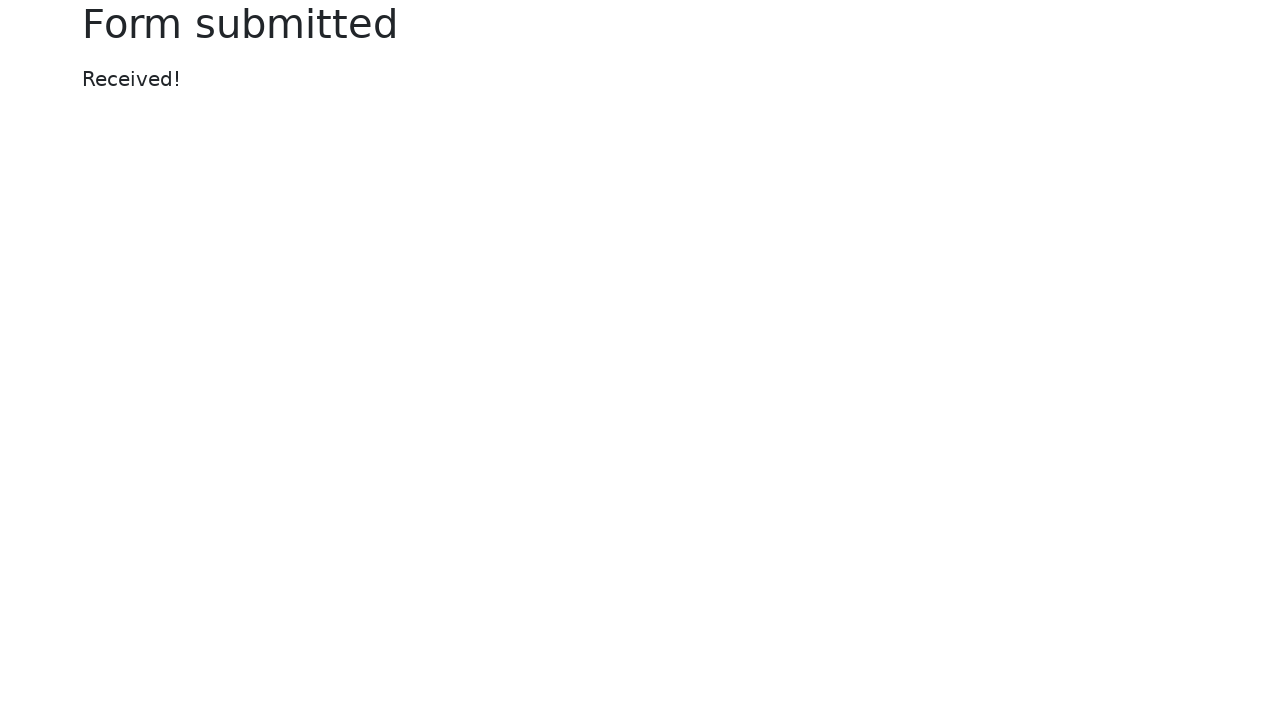

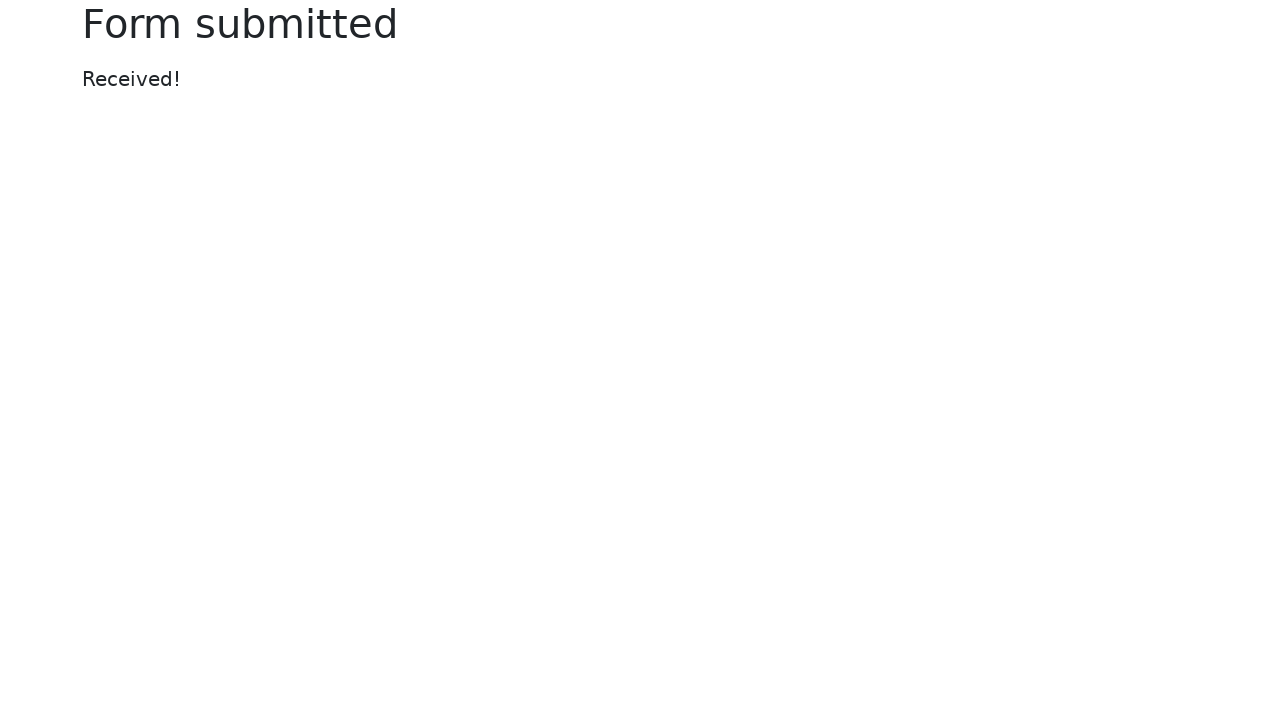